Navigates to a frames demo page and verifies that frame elements are present on the page by locating all frame tags.

Starting URL: https://ui.vision/demo/webtest/frames/

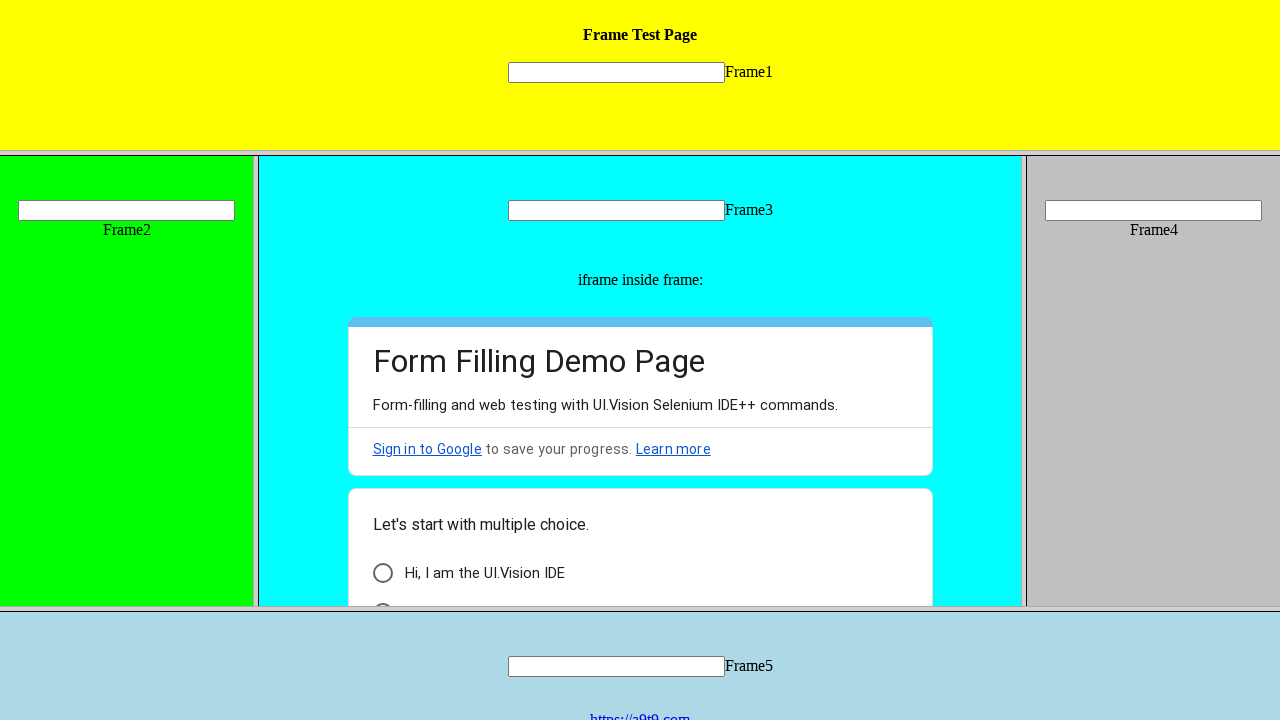

Navigated to frames demo page
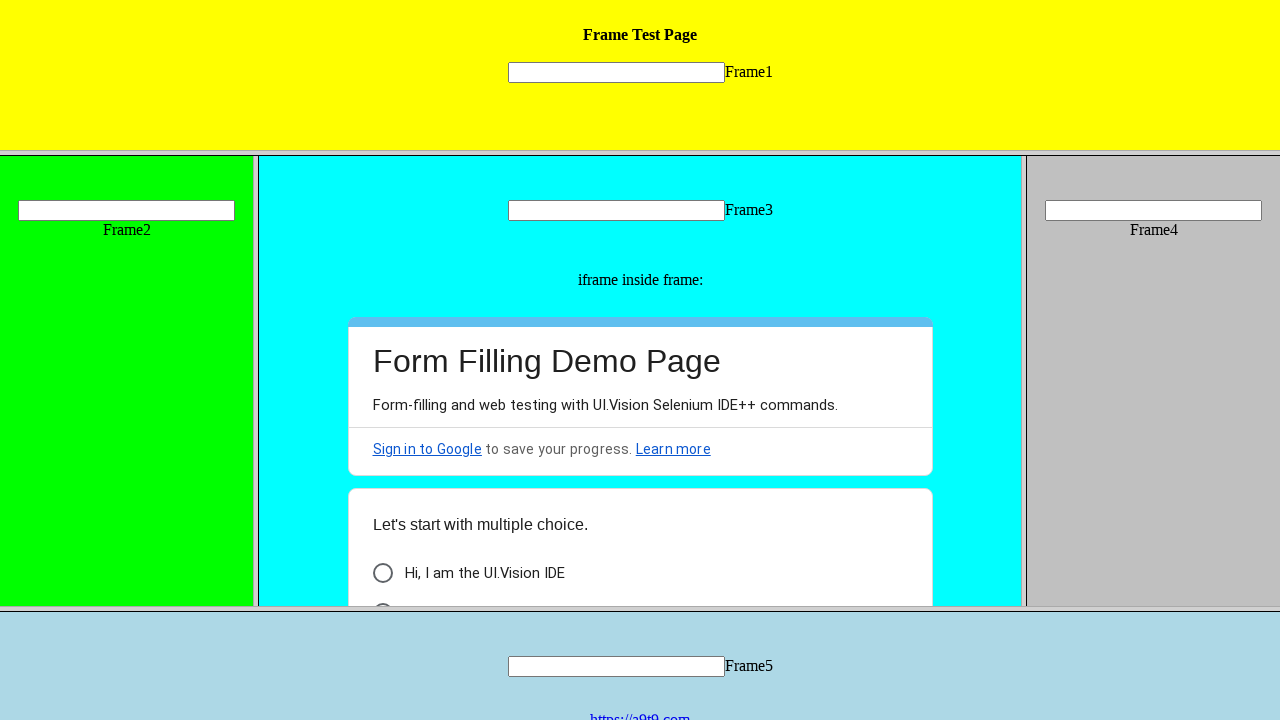

Frame elements loaded on the page
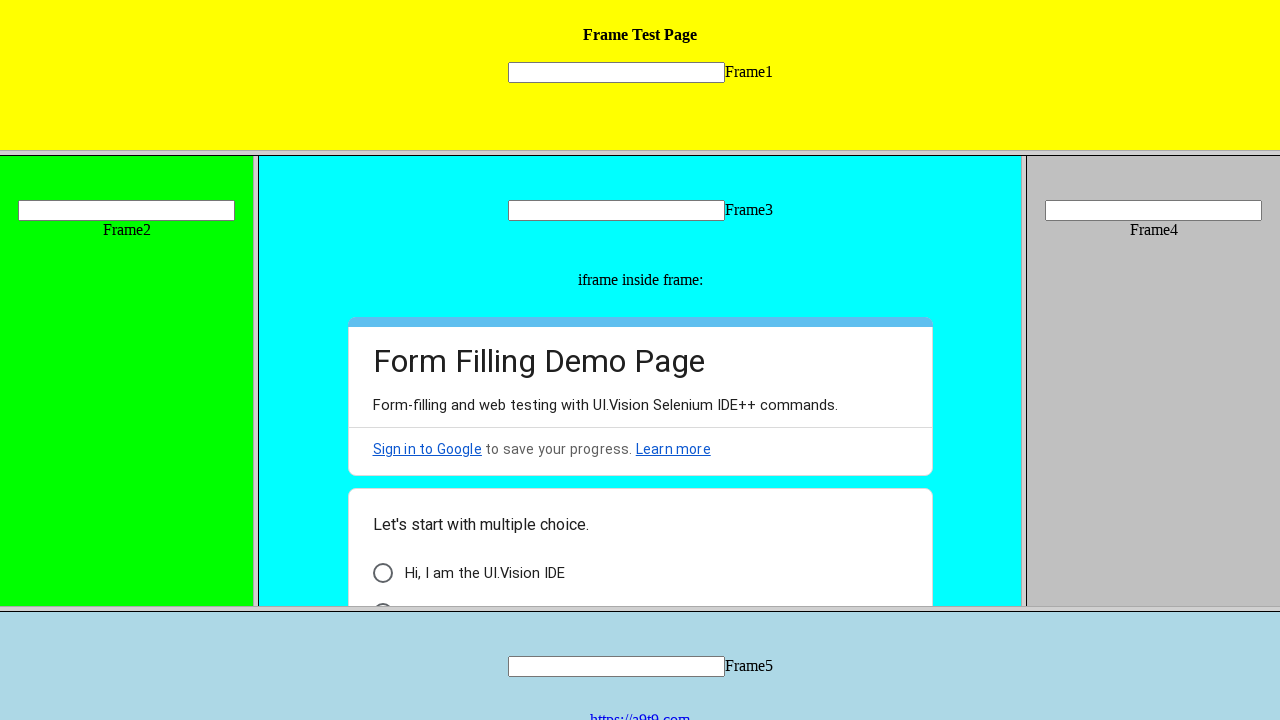

Located all frame elements - found 5 frames
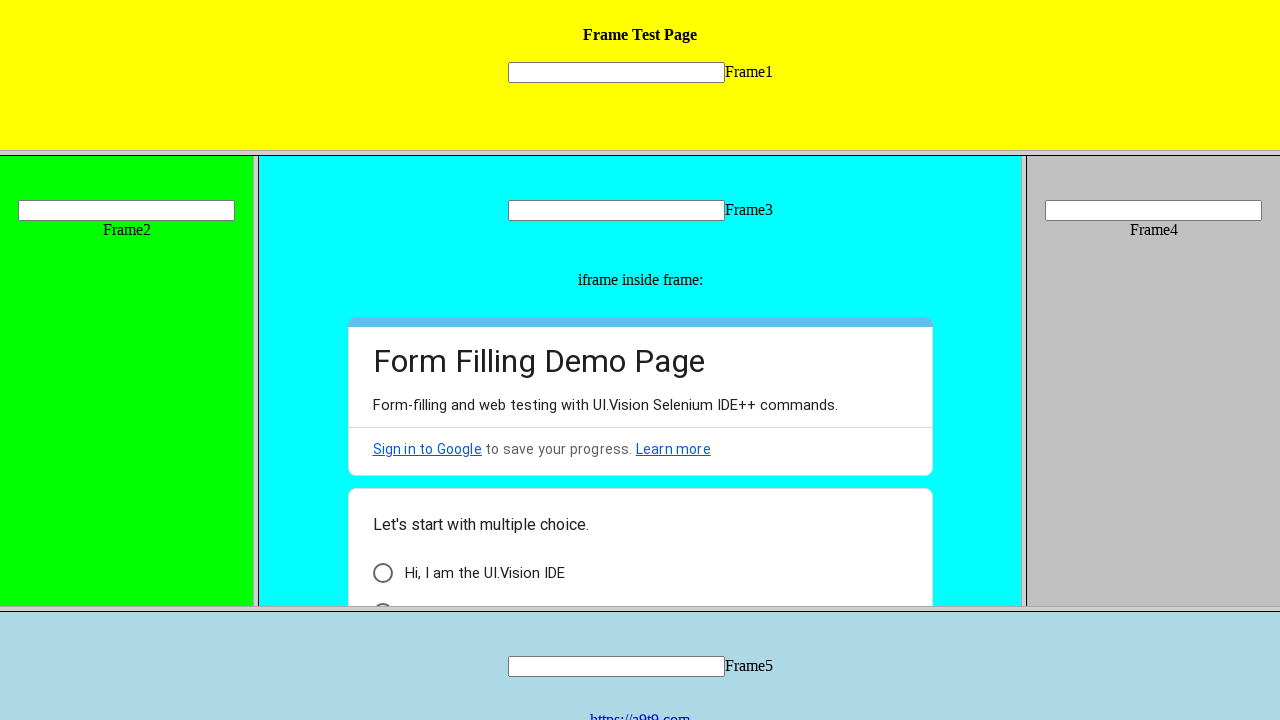

Verified that frames are present on the page
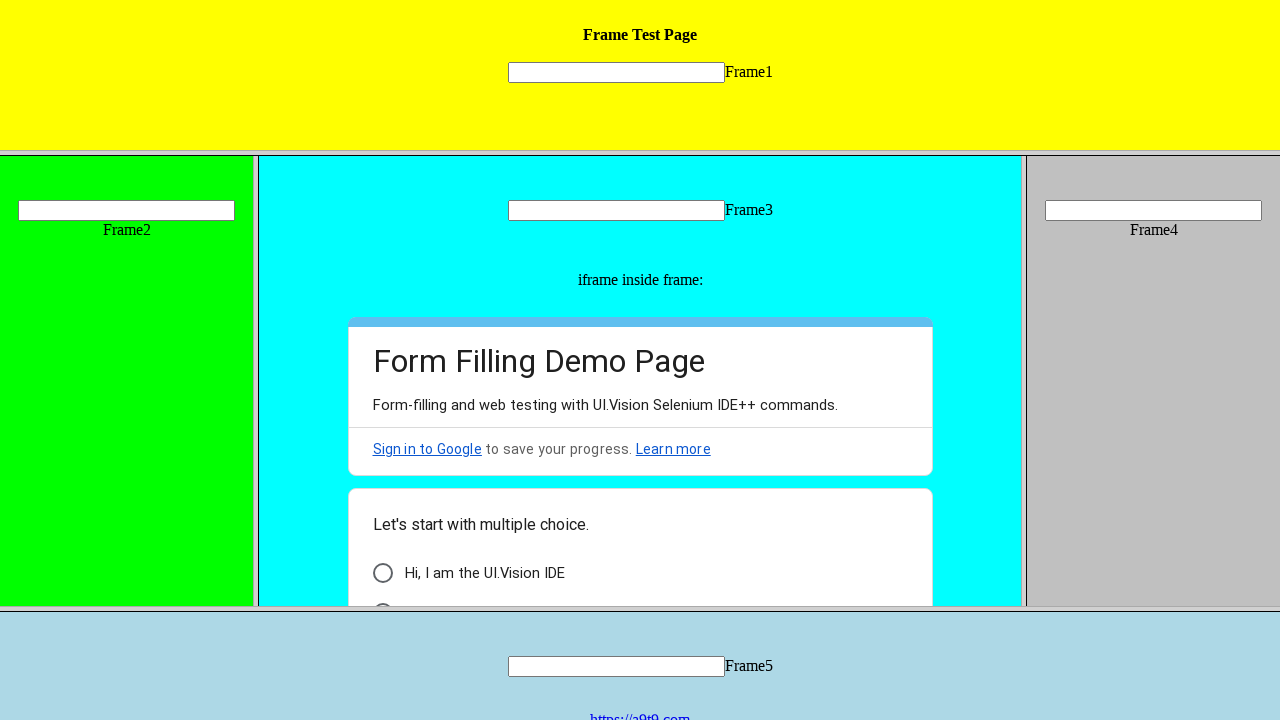

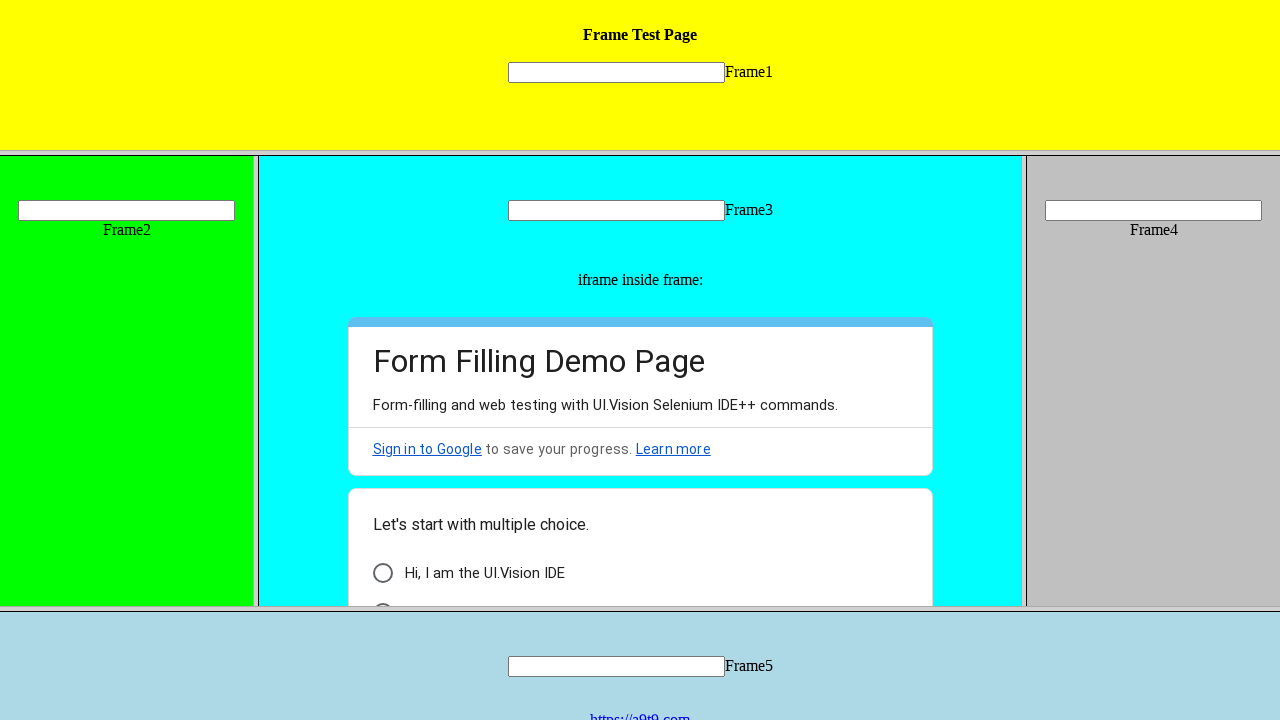